Tests that clicking Clear completed button removes completed items from the list

Starting URL: https://demo.playwright.dev/todomvc

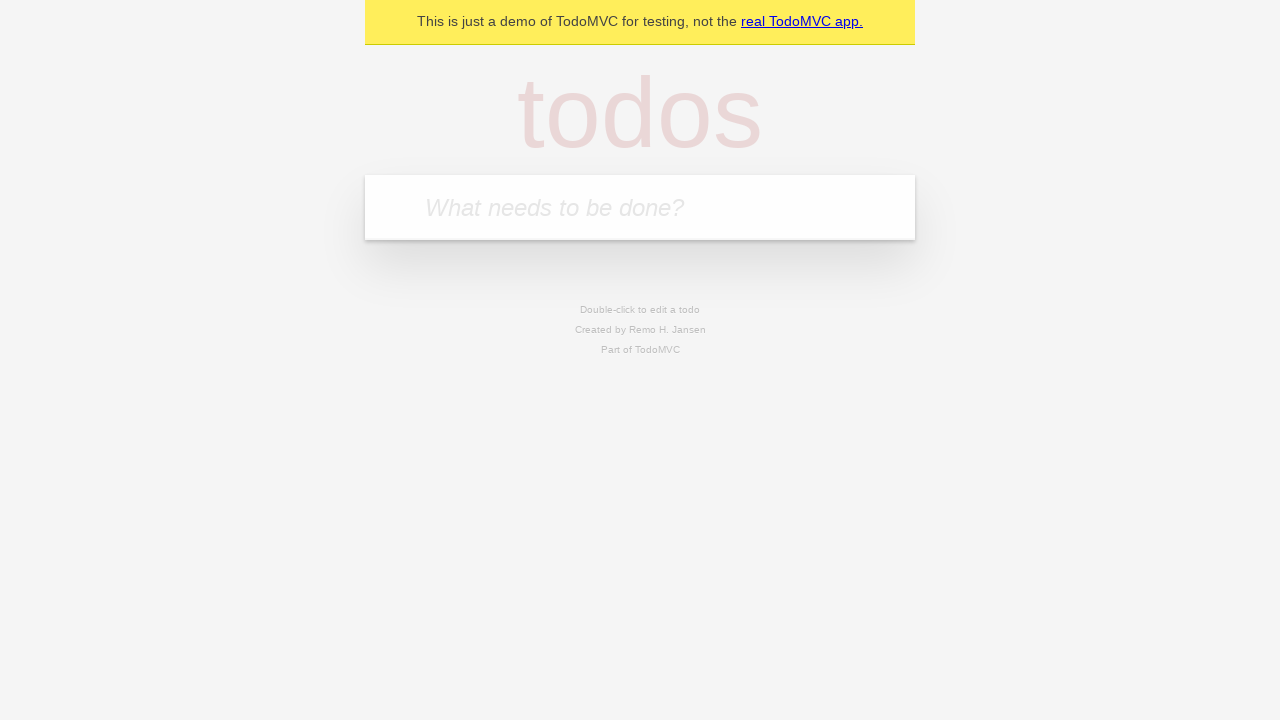

Filled todo input with 'buy some cheese' on internal:attr=[placeholder="What needs to be done?"i]
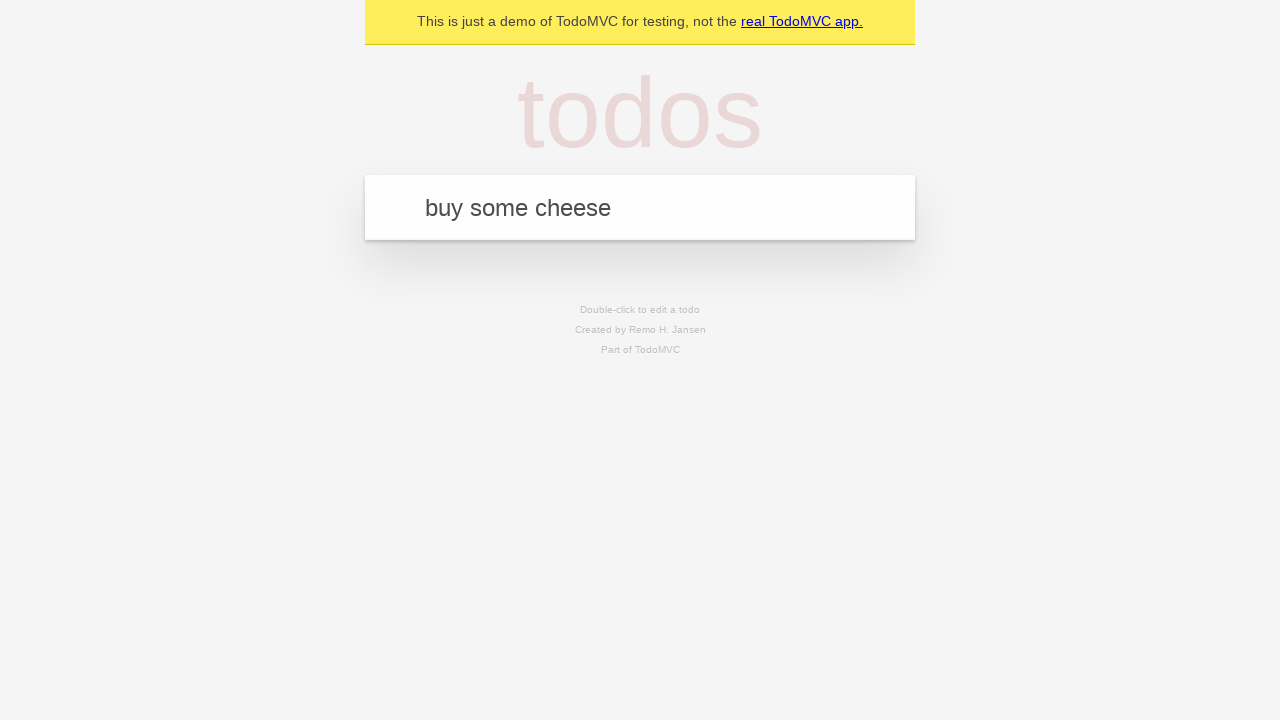

Pressed Enter to add first todo on internal:attr=[placeholder="What needs to be done?"i]
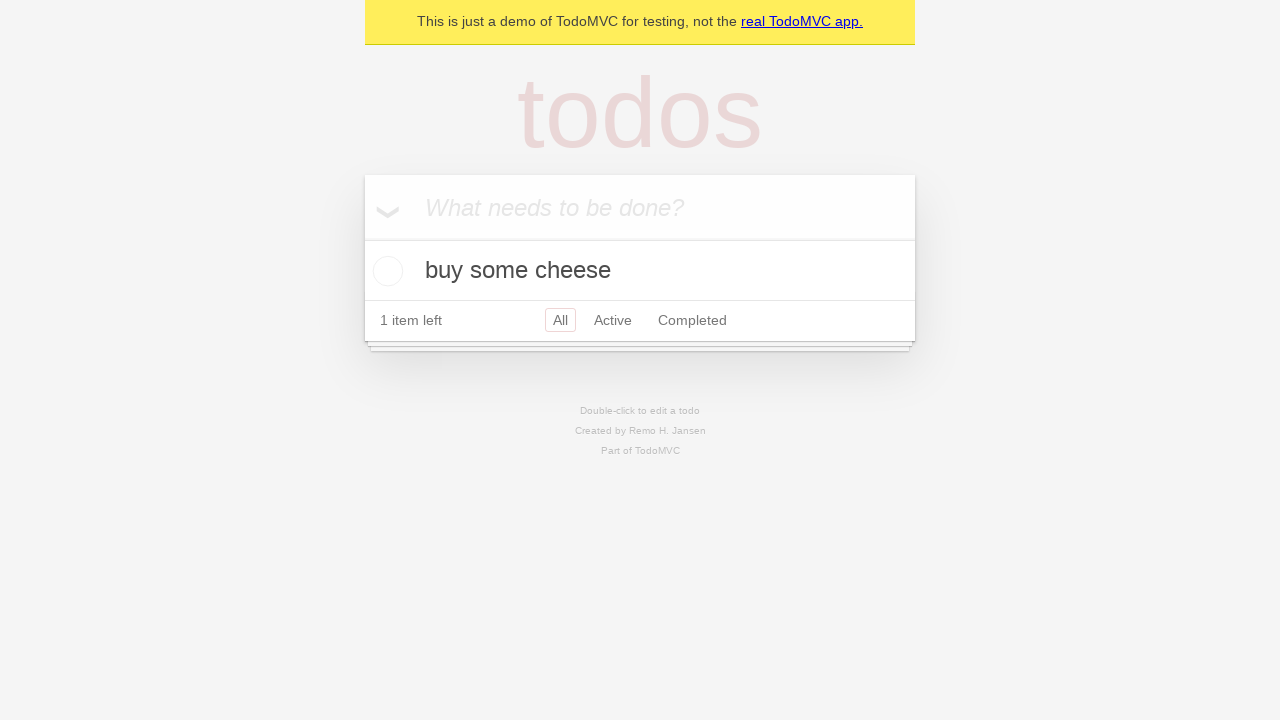

Filled todo input with 'feed the cat' on internal:attr=[placeholder="What needs to be done?"i]
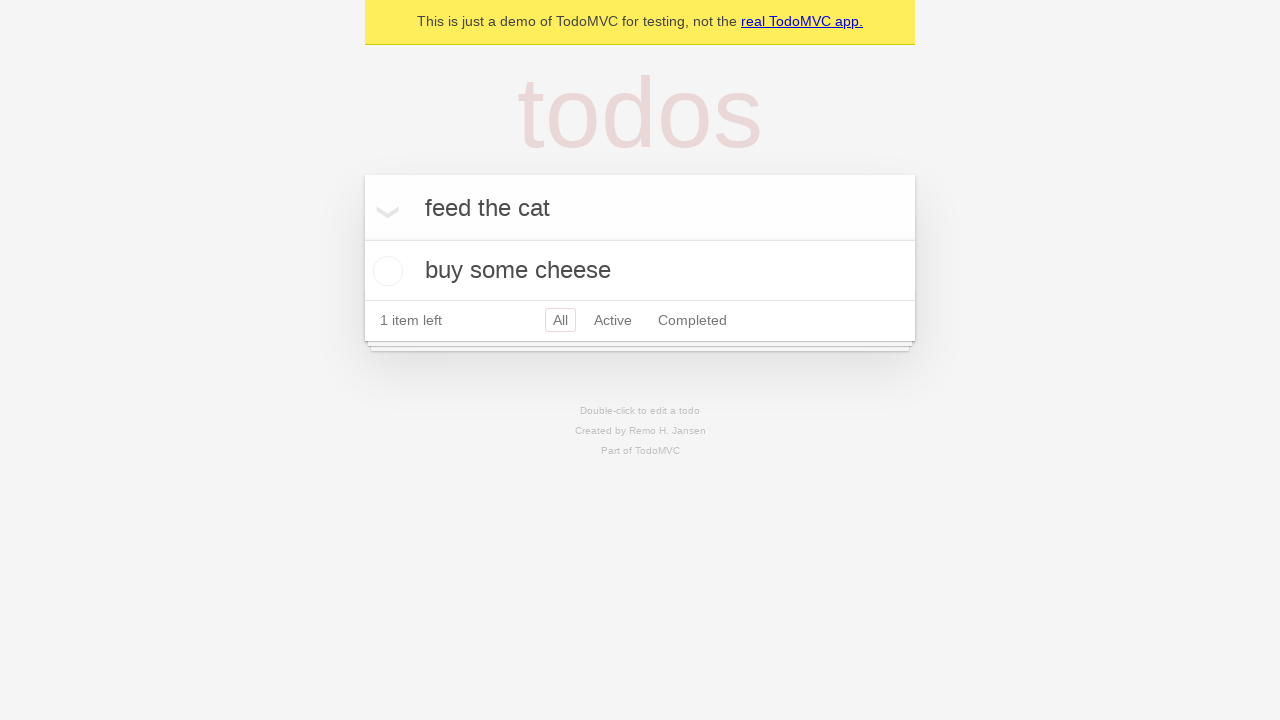

Pressed Enter to add second todo on internal:attr=[placeholder="What needs to be done?"i]
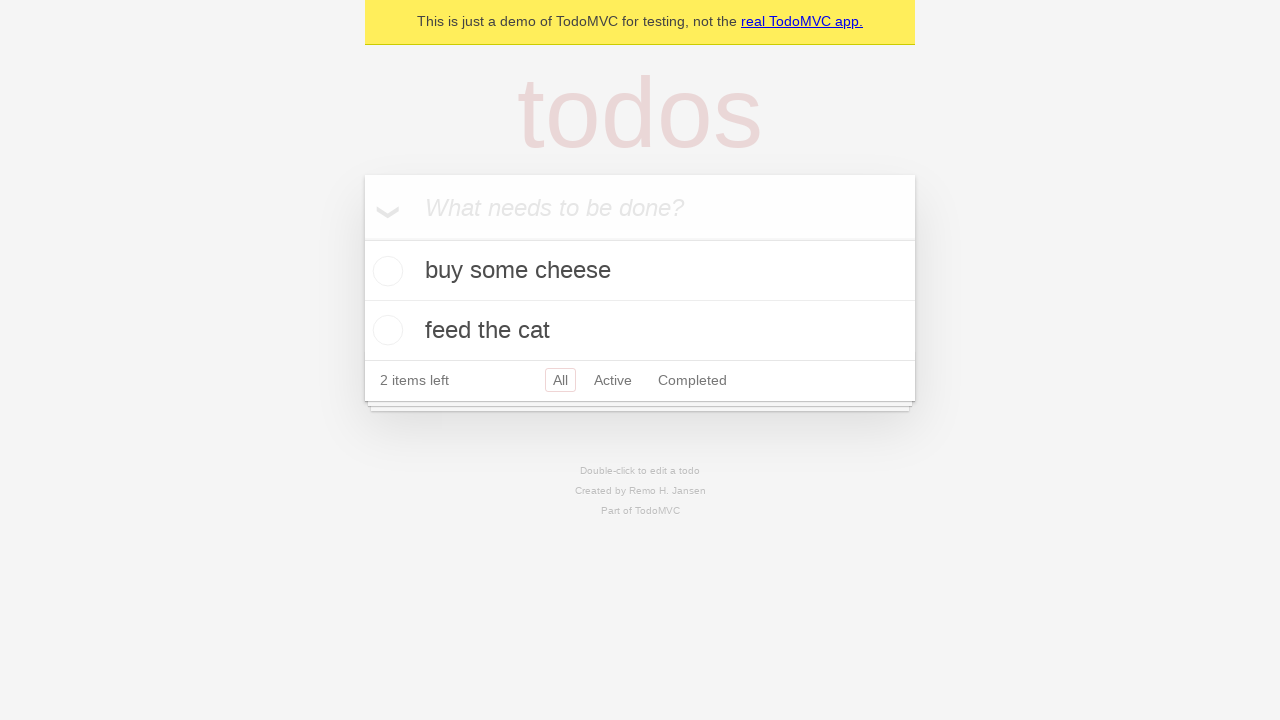

Filled todo input with 'book a doctors appointment' on internal:attr=[placeholder="What needs to be done?"i]
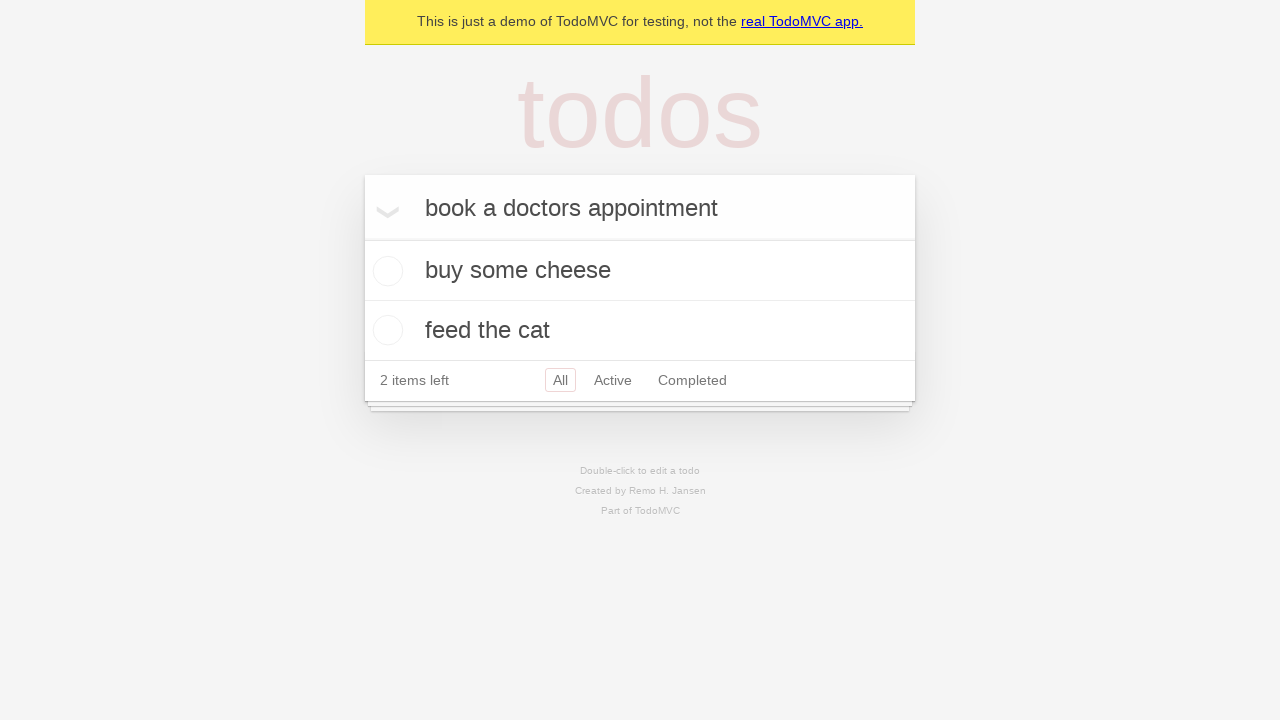

Pressed Enter to add third todo on internal:attr=[placeholder="What needs to be done?"i]
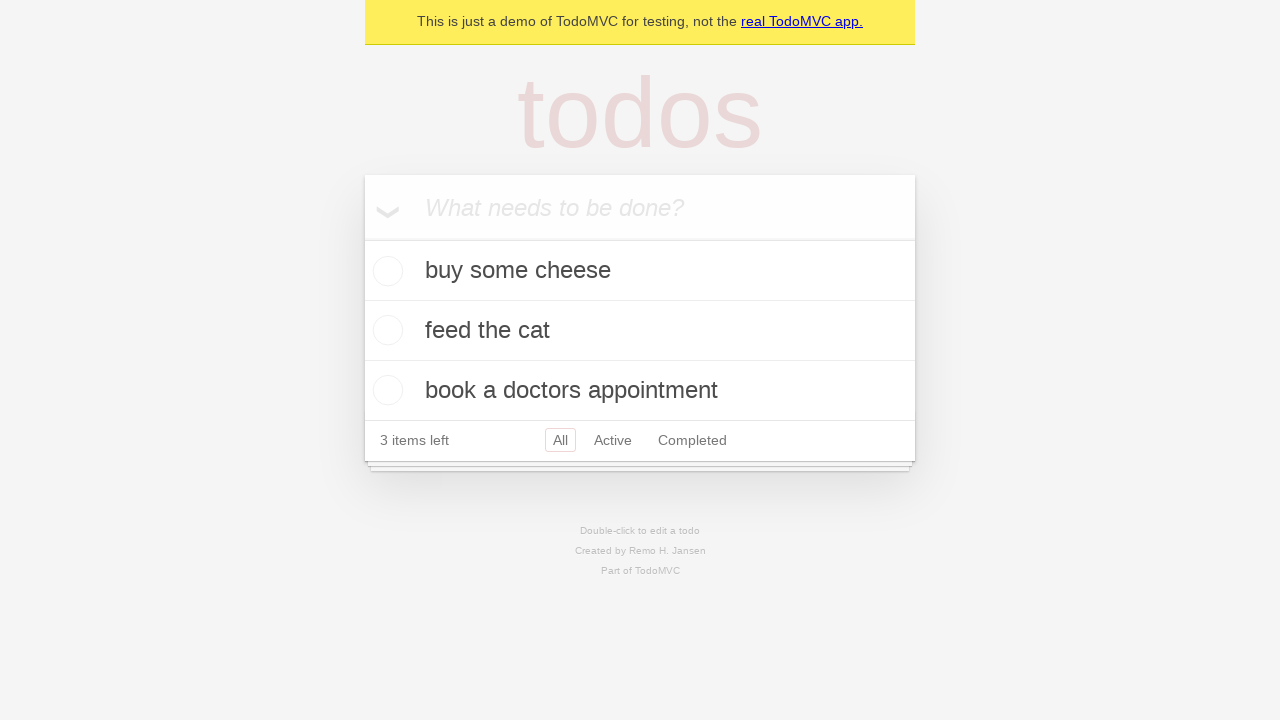

Checked the checkbox for second todo 'feed the cat' to mark it completed at (385, 330) on internal:testid=[data-testid="todo-item"s] >> nth=1 >> internal:role=checkbox
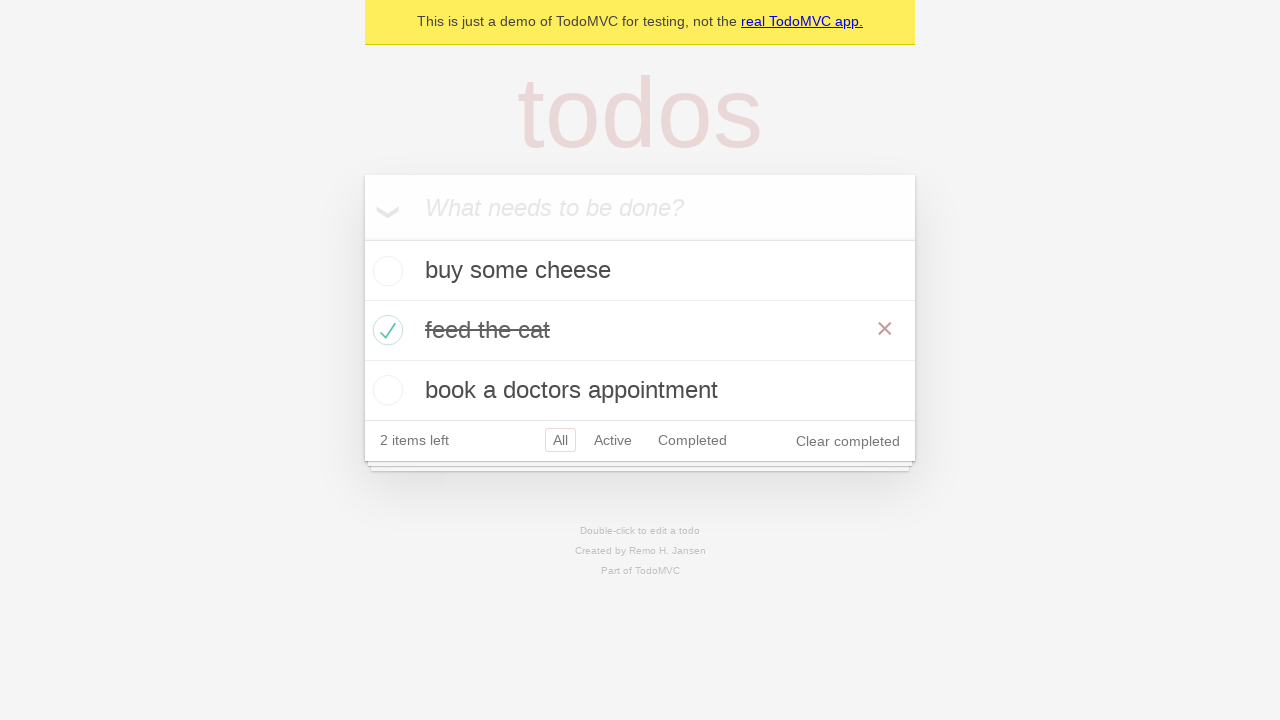

Clicked 'Clear completed' button to remove completed todos at (848, 441) on internal:role=button[name="Clear completed"i]
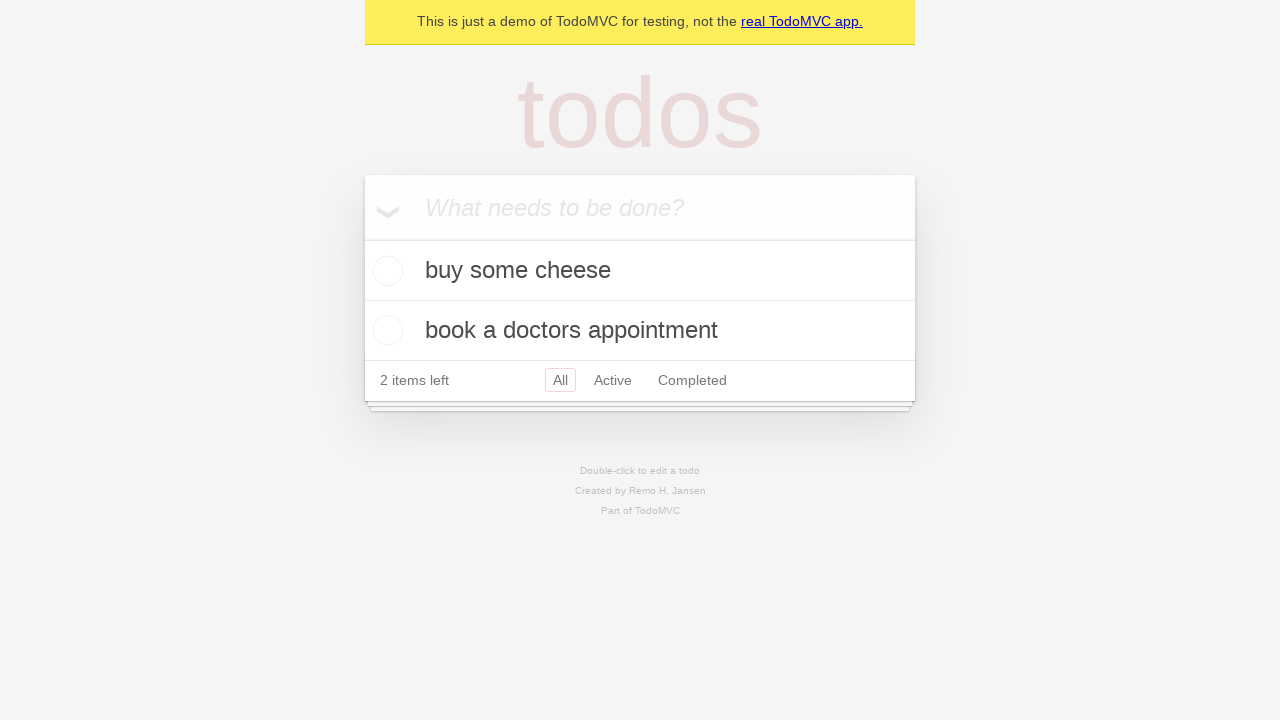

Waited for todo items to be visible after clearing completed items
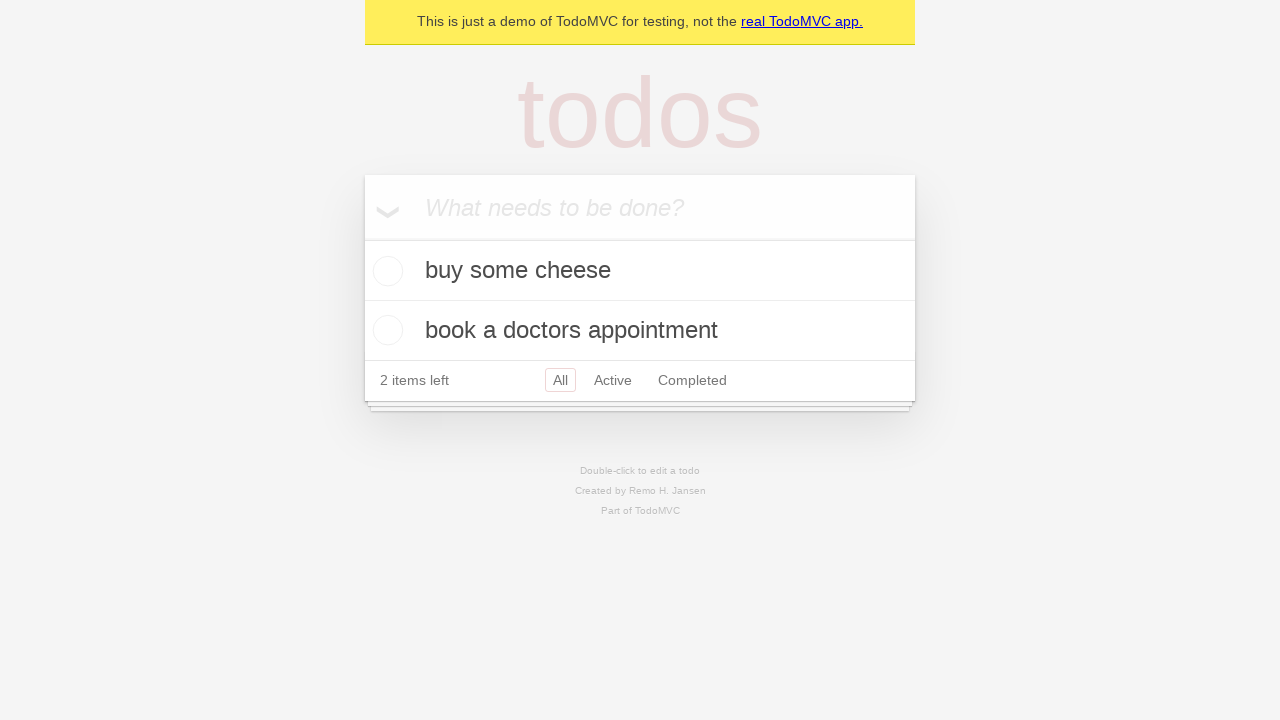

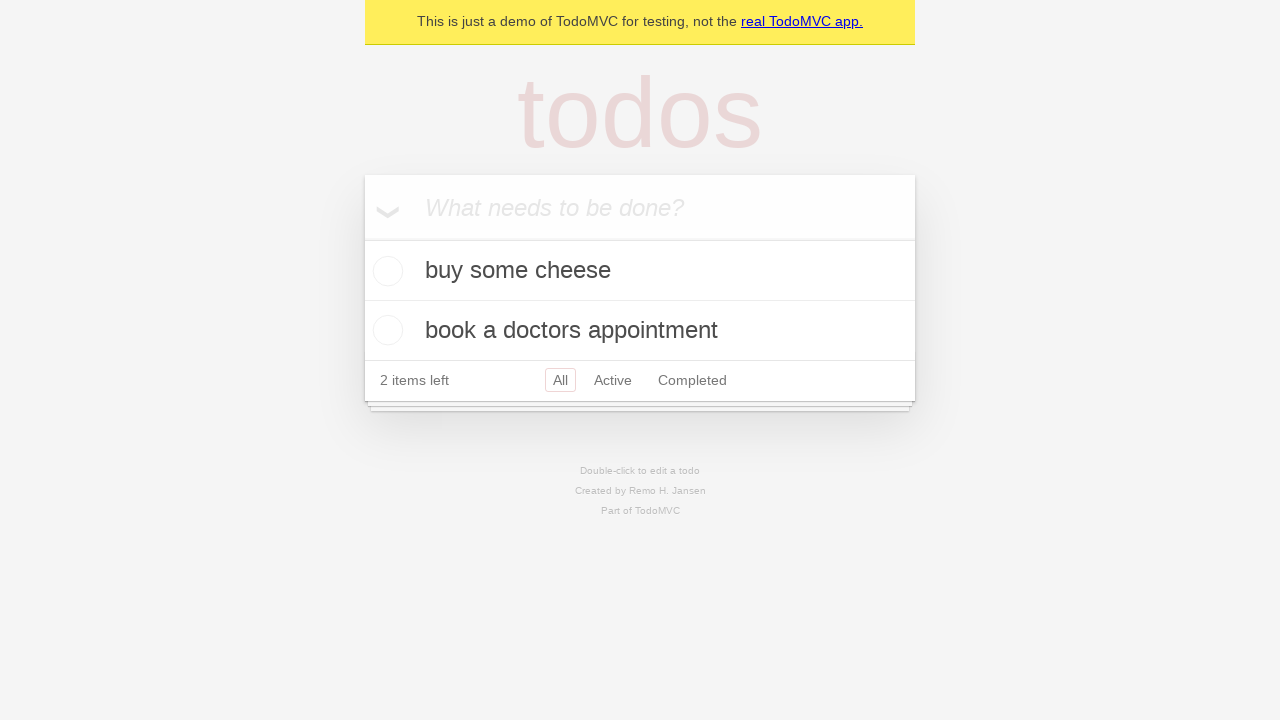